Tests dropdown selection functionality on a practice page by selecting options using three different methods: by index, by value, and by visible text.

Starting URL: https://www.hyrtutorials.com/p/html-dropdown-elements-practice.html

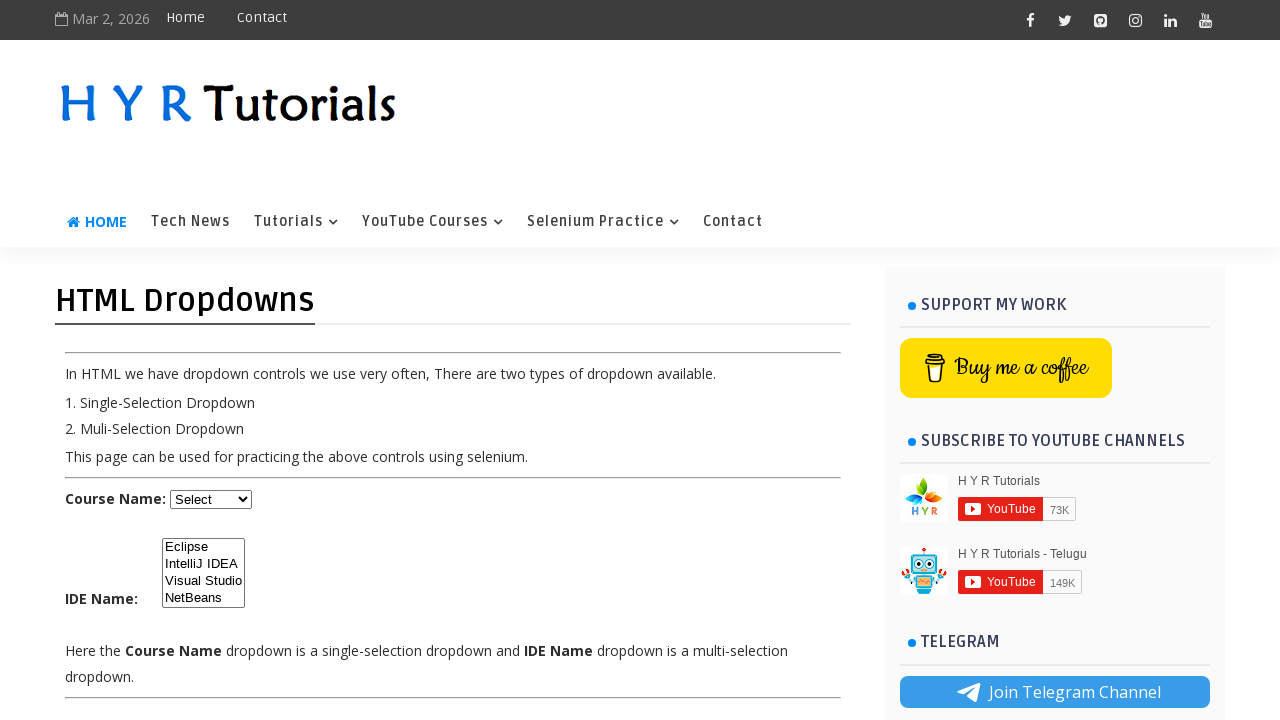

Selected dropdown option by index 1 (second option) on #course
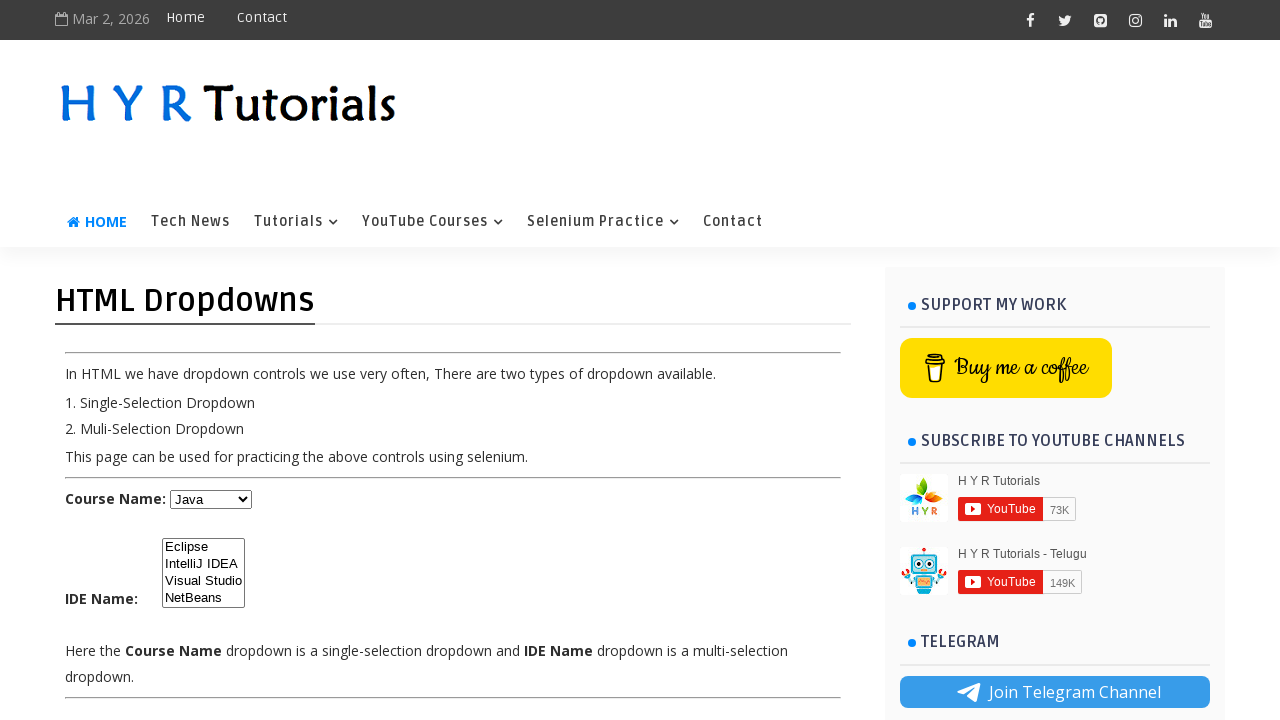

Waited 1 second for selection to register
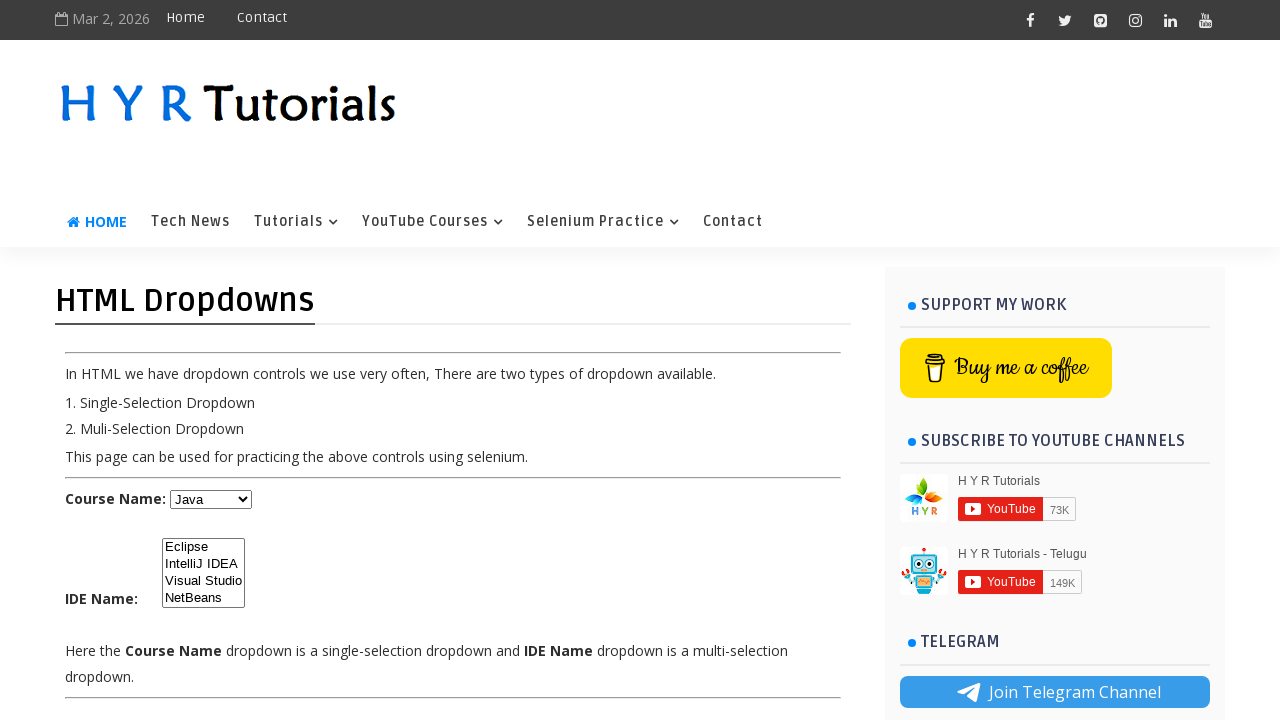

Selected dropdown option by value 'python' on #course
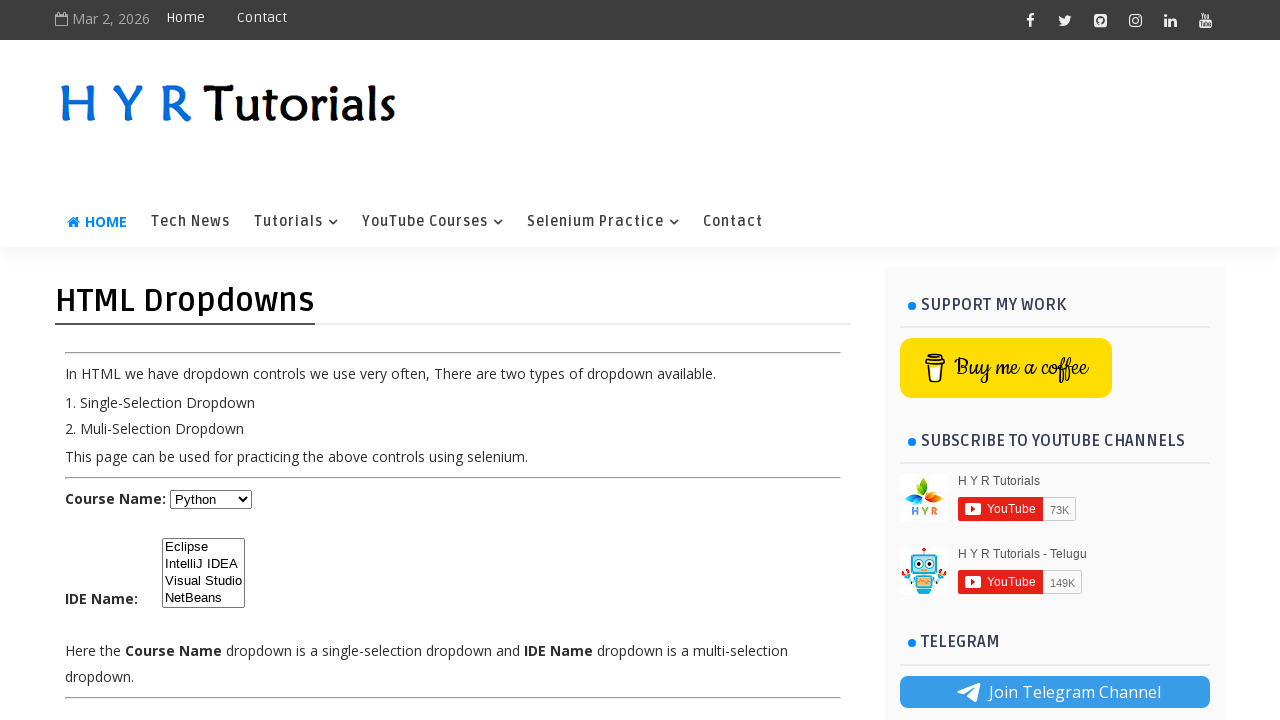

Waited 1 second for selection to register
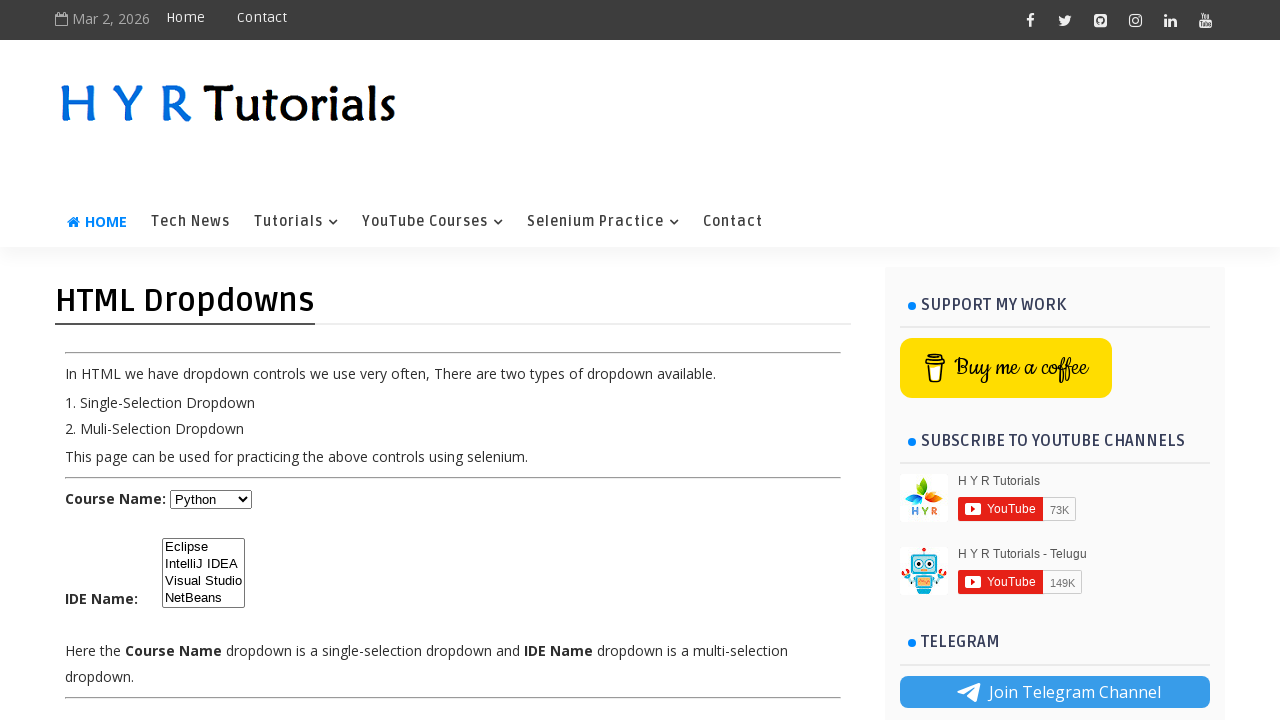

Selected dropdown option by visible text 'Dot Net' on #course
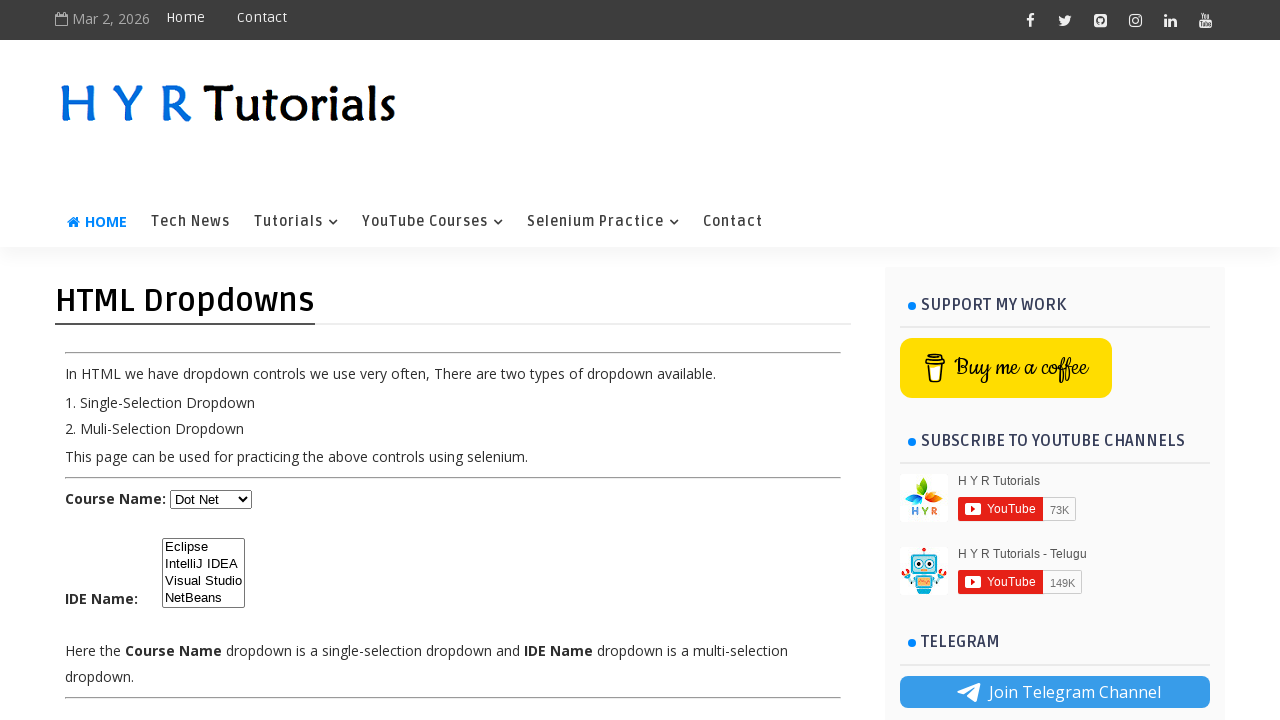

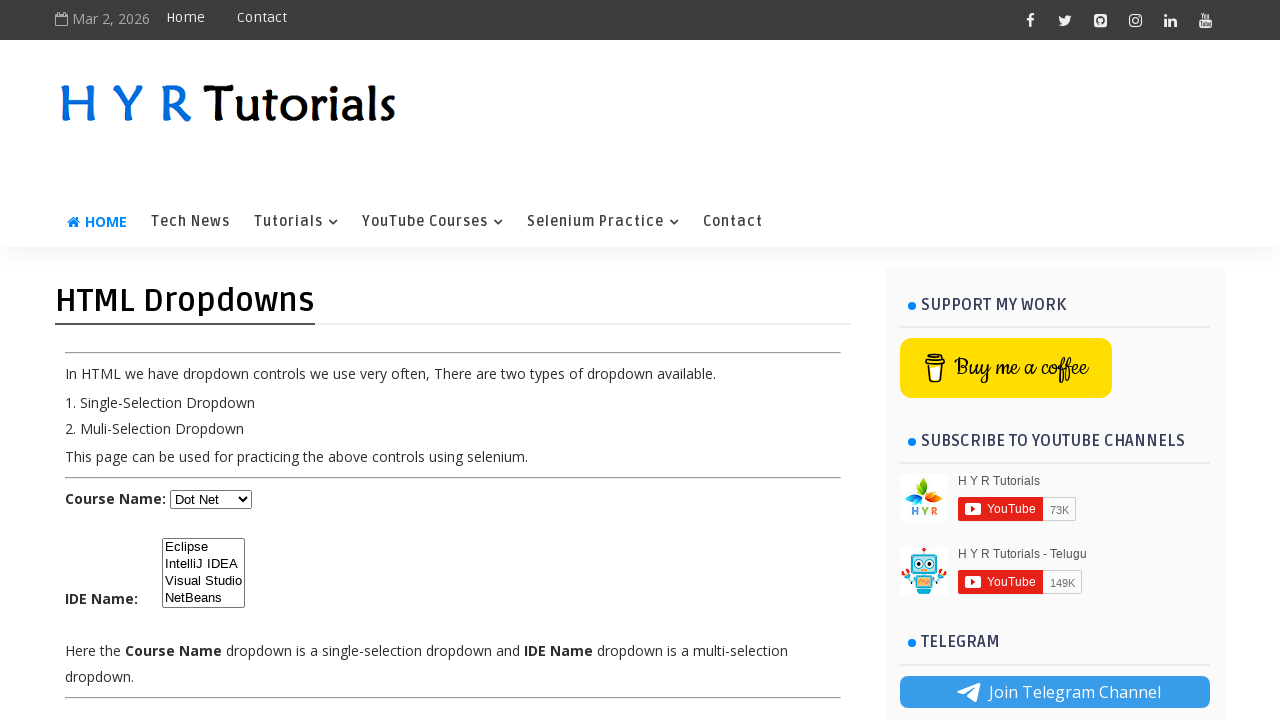